Tests various types of JavaScript alerts on the DemoQA site by triggering different alert buttons and interacting with them (accepting, dismissing, and entering text)

Starting URL: https://demoqa.com/alerts

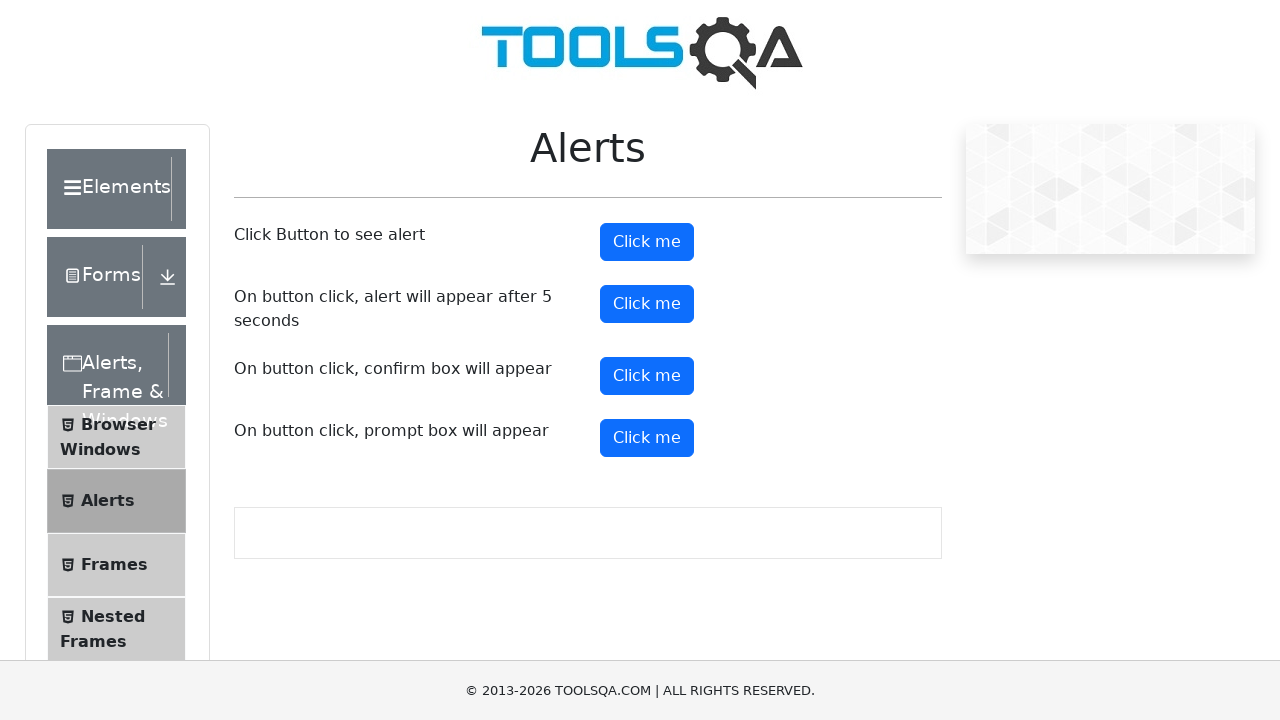

Clicked the alert button at (647, 242) on #alertButton
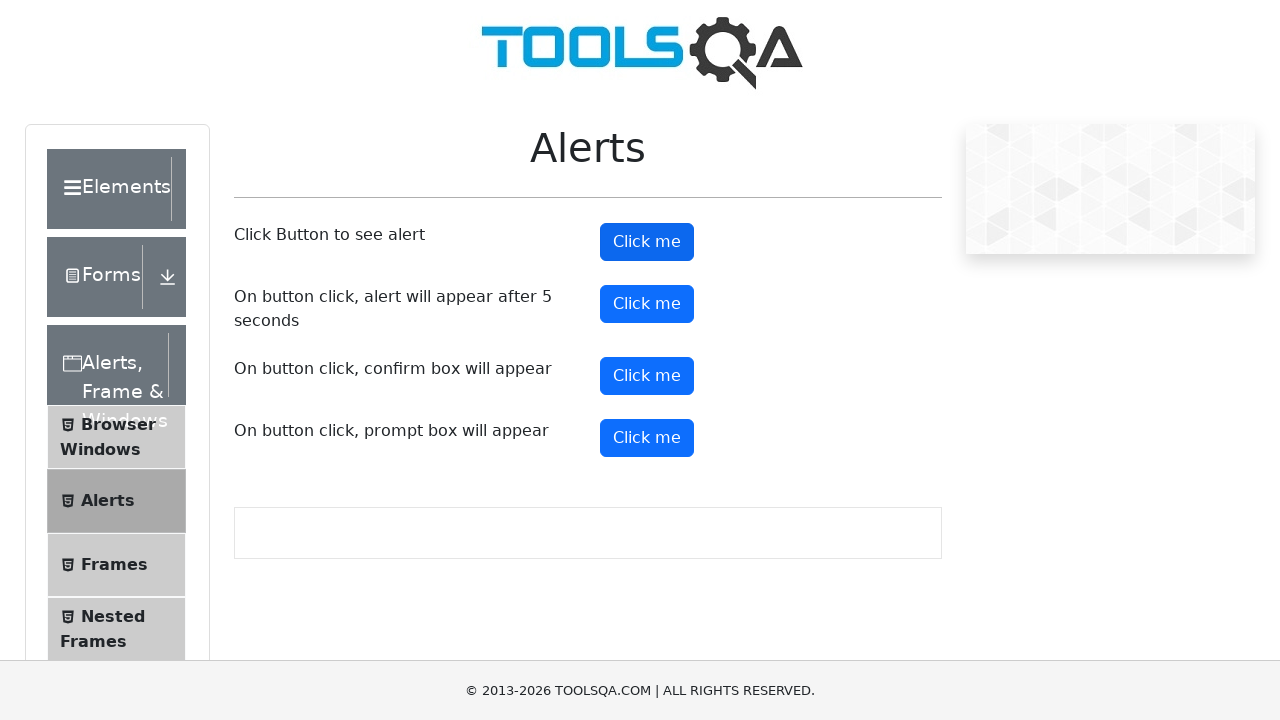

Set up dialog handler to accept alerts
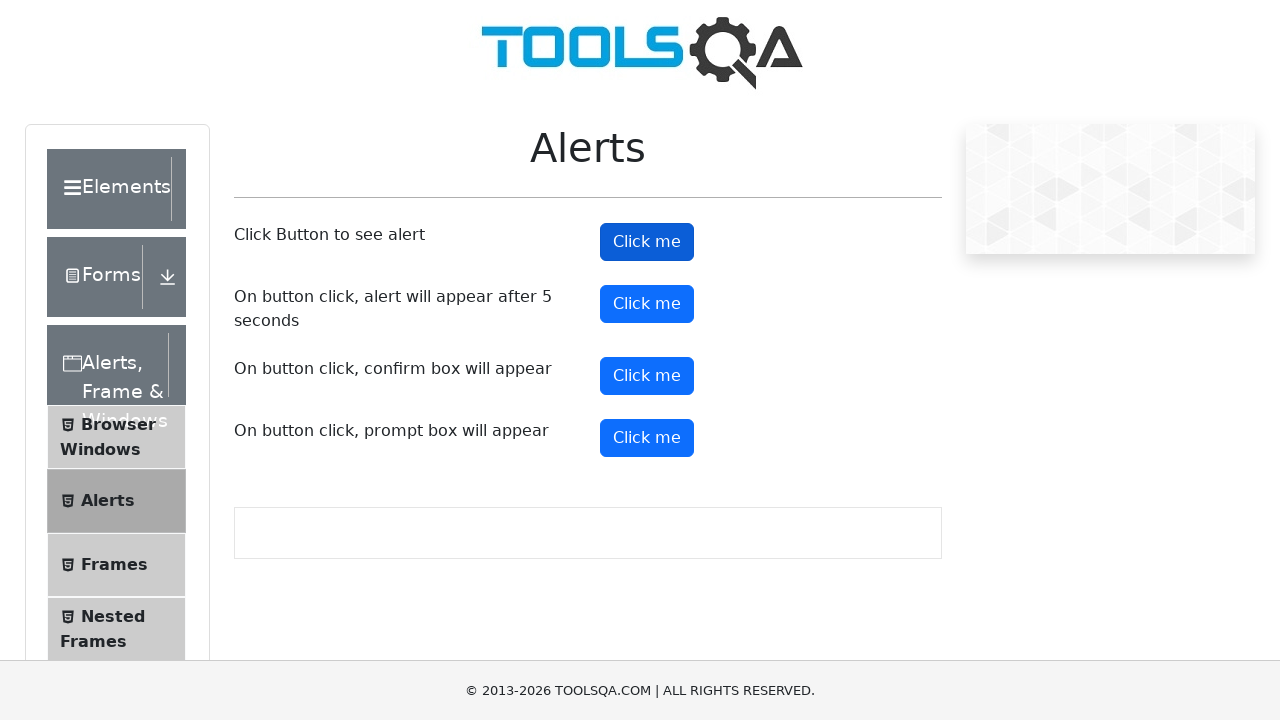

Clicked the timer alert button at (647, 304) on #timerAlertButton
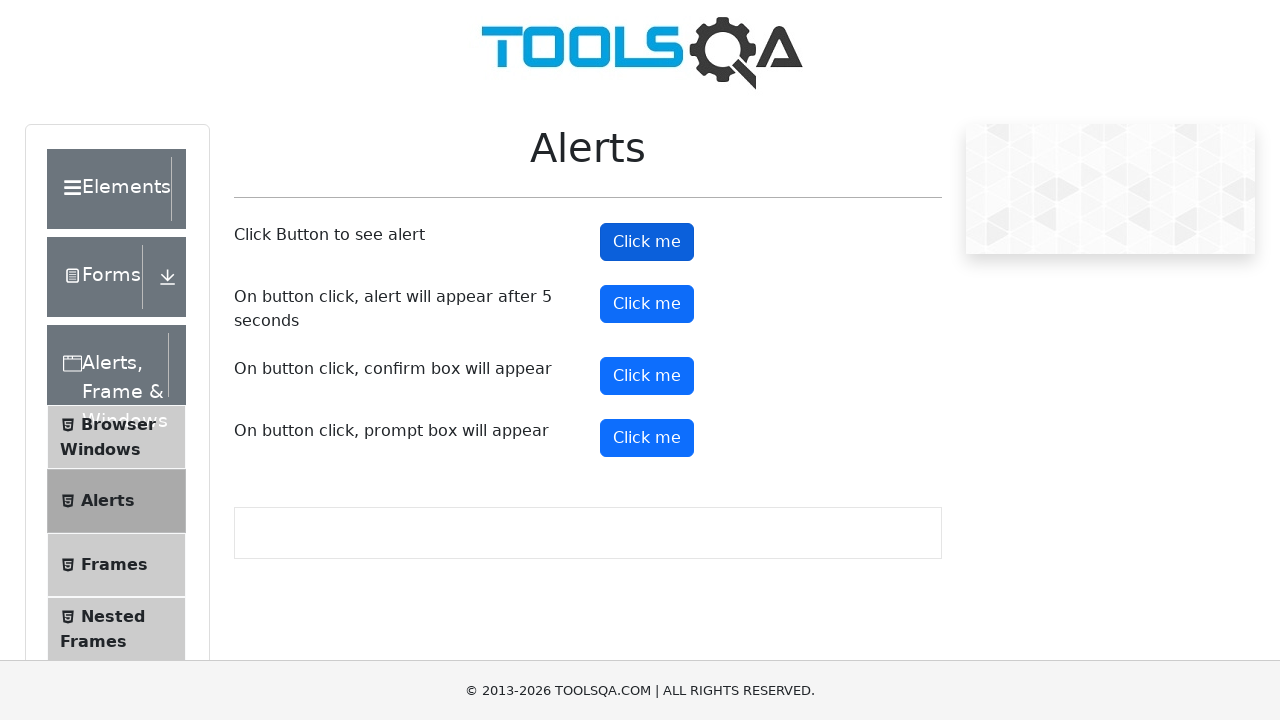

Waited 5 seconds for timer alert to appear
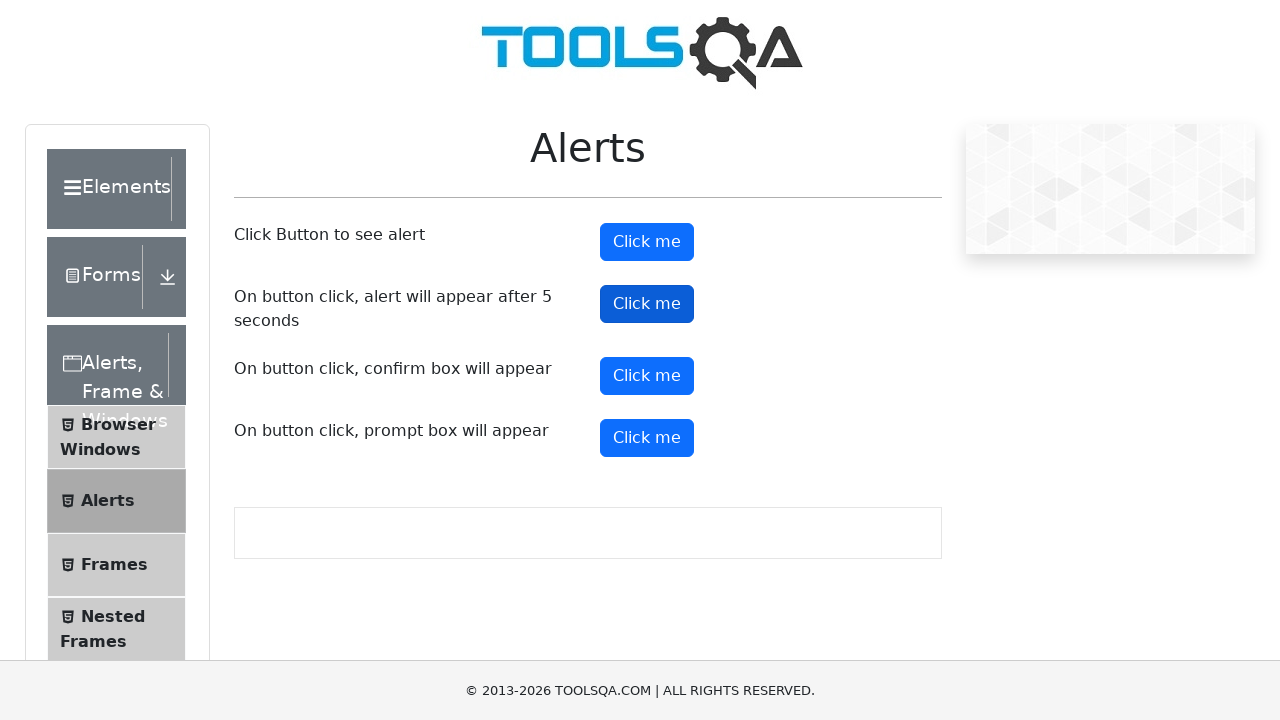

Clicked the confirm button at (647, 376) on #confirmButton
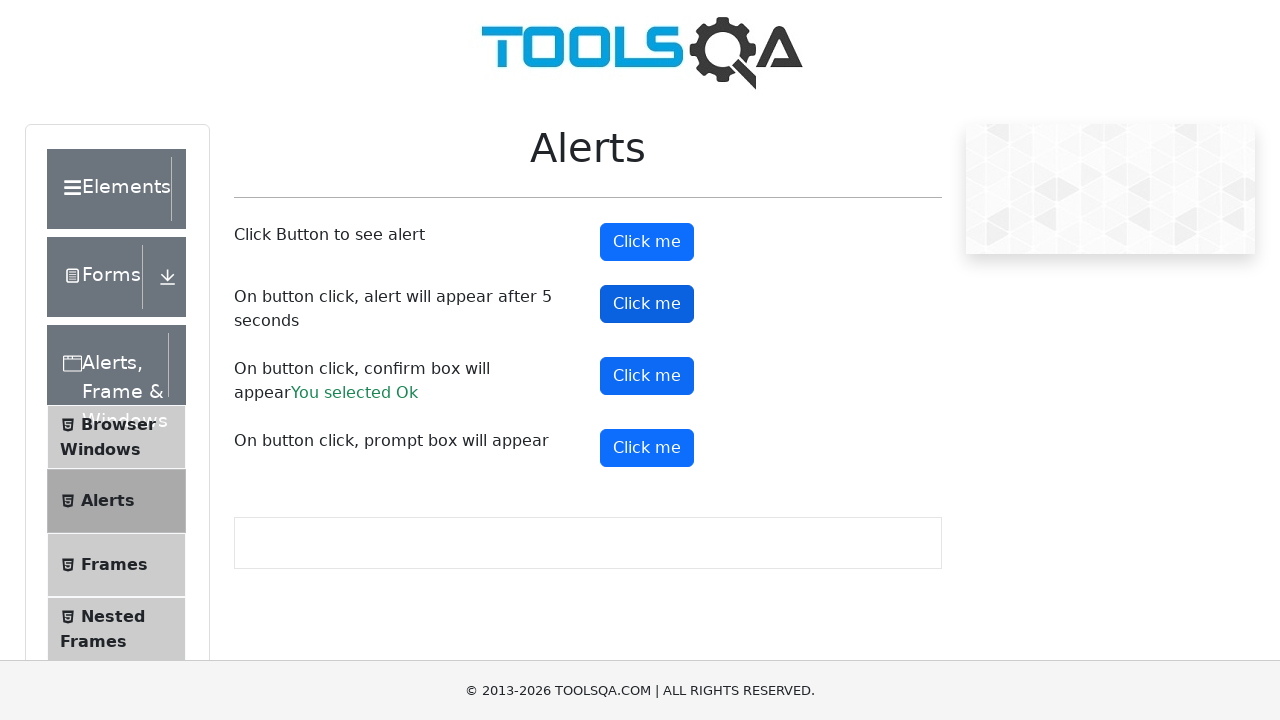

Set up dialog handler to accept prompt with text 'kevin'
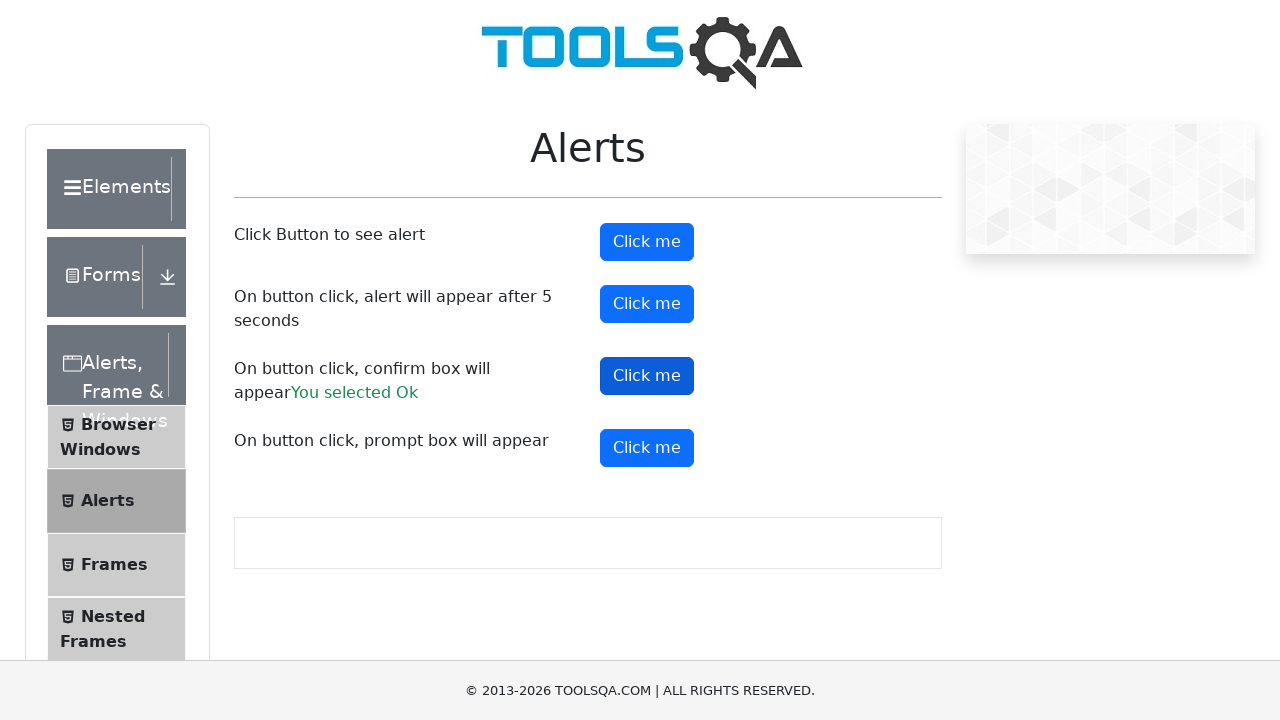

Clicked the prompt button and entered text at (647, 448) on #promtButton
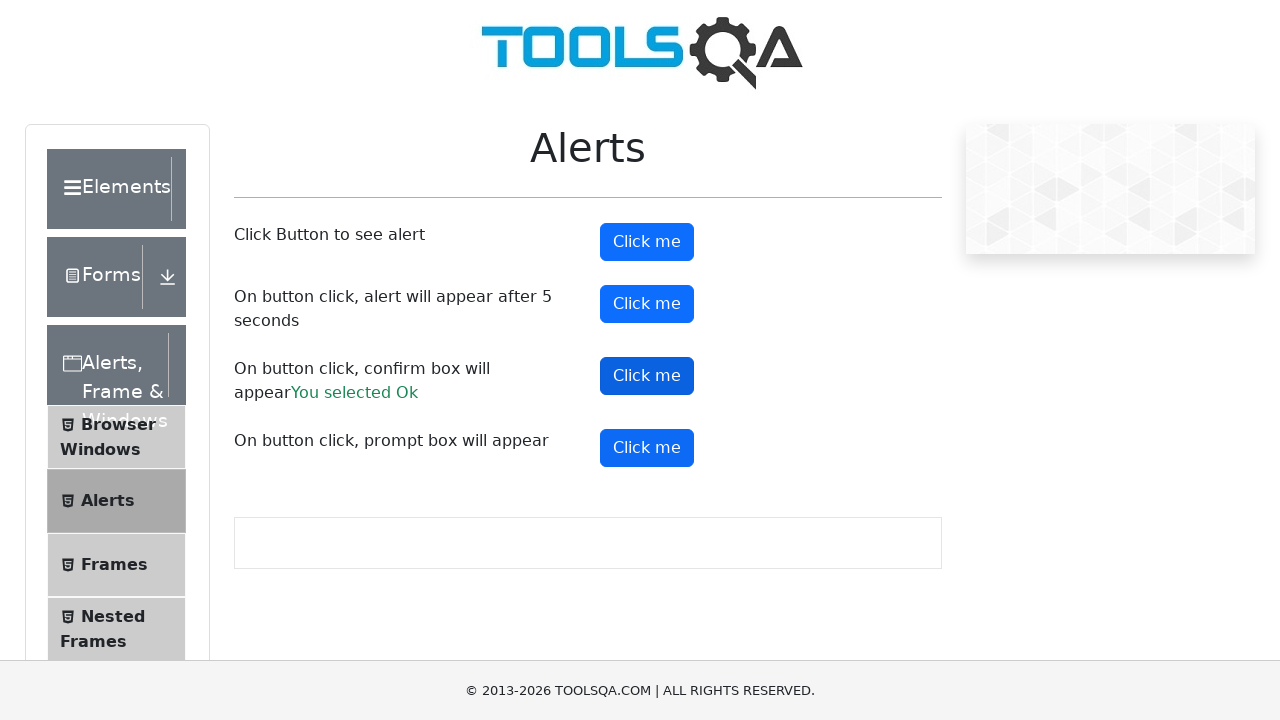

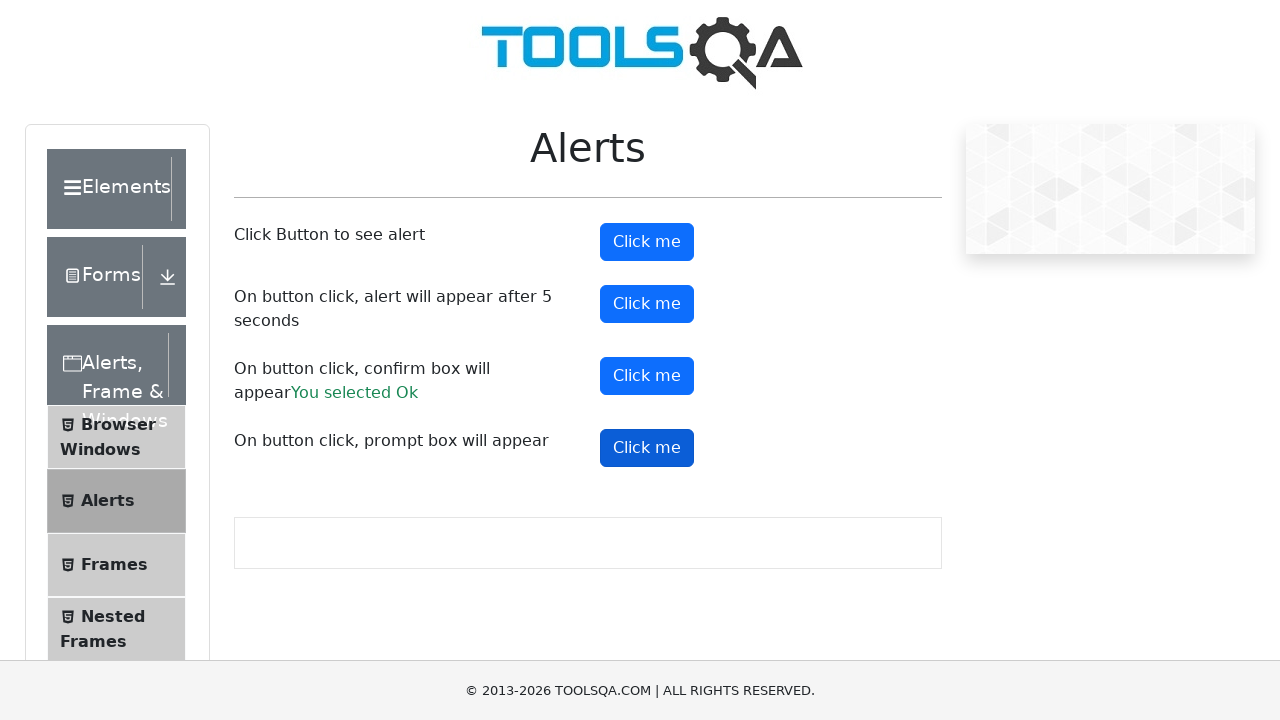